Tests a wait scenario by waiting for a verify button to become clickable, clicking it, and verifying that a success message appears.

Starting URL: http://suninjuly.github.io/wait2.html

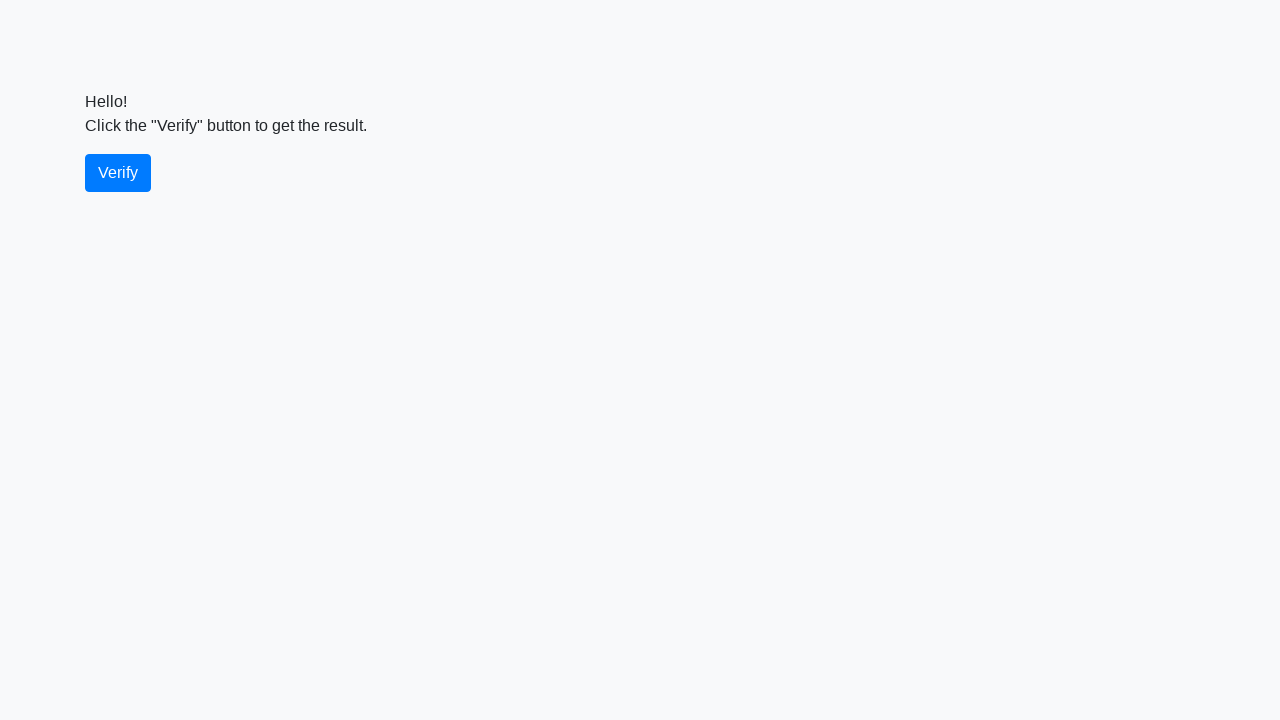

Waited for verify button to become visible
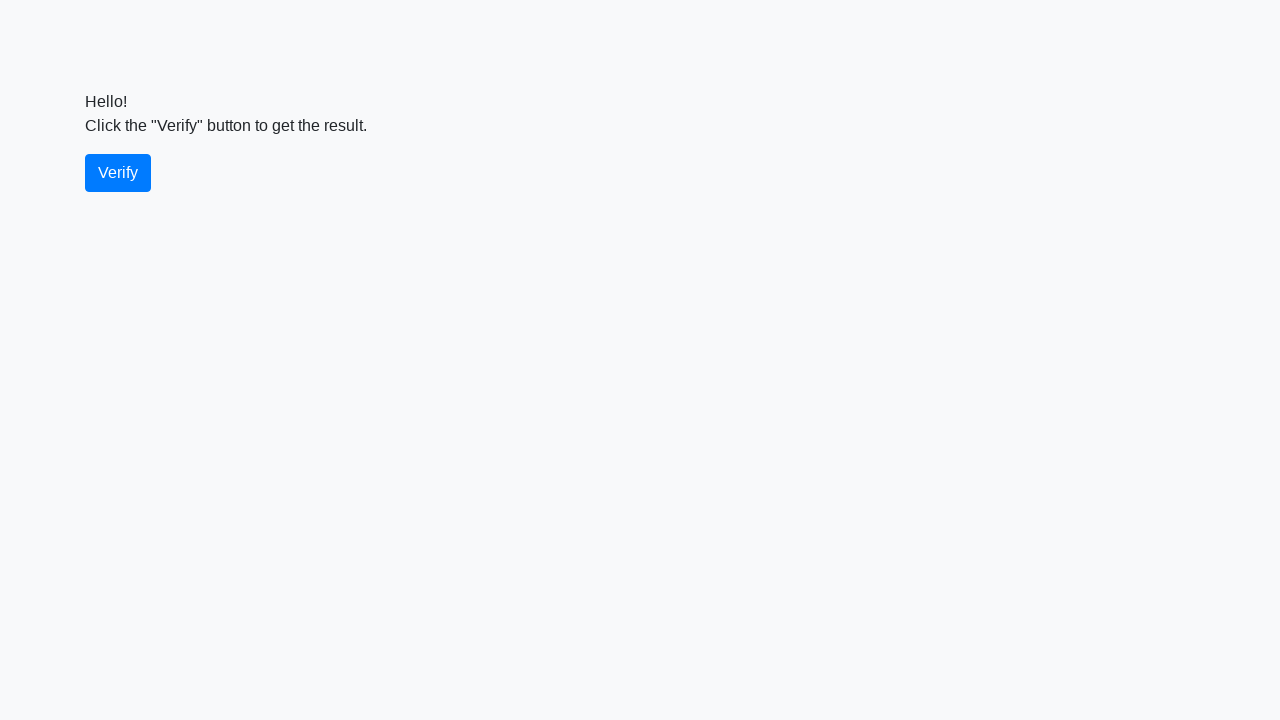

Clicked the verify button at (118, 173) on #verify
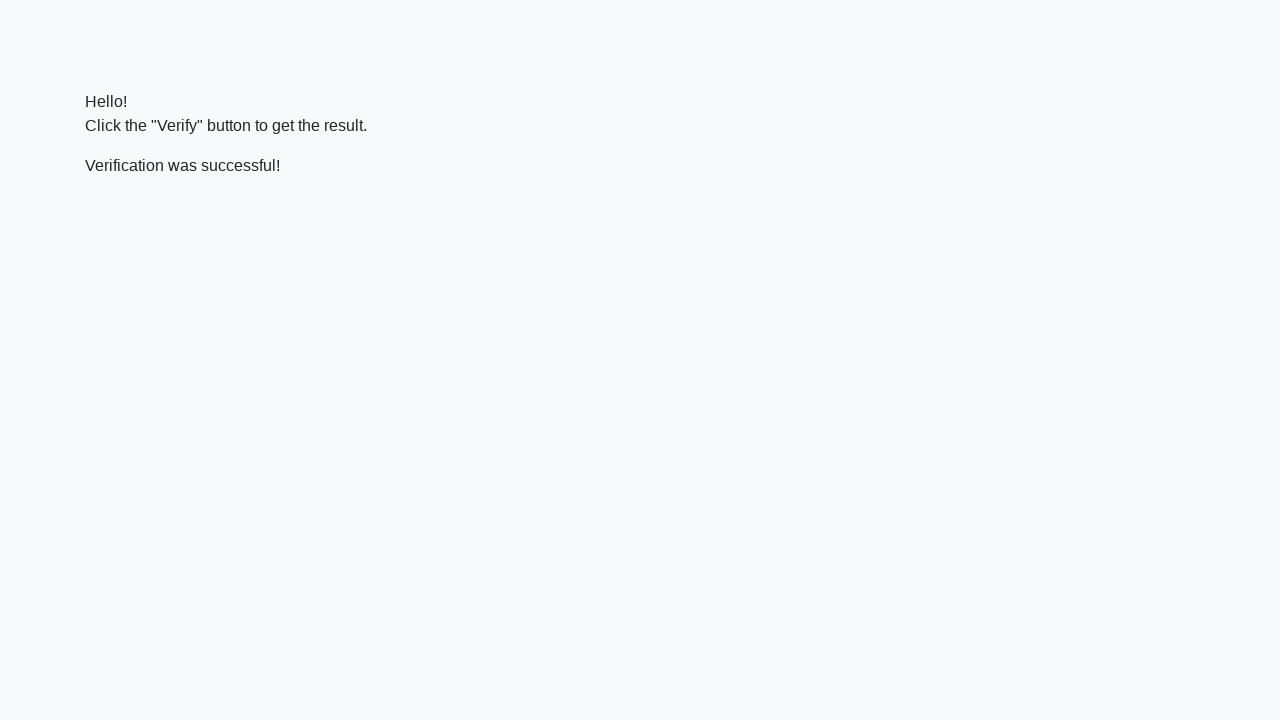

Success message became visible
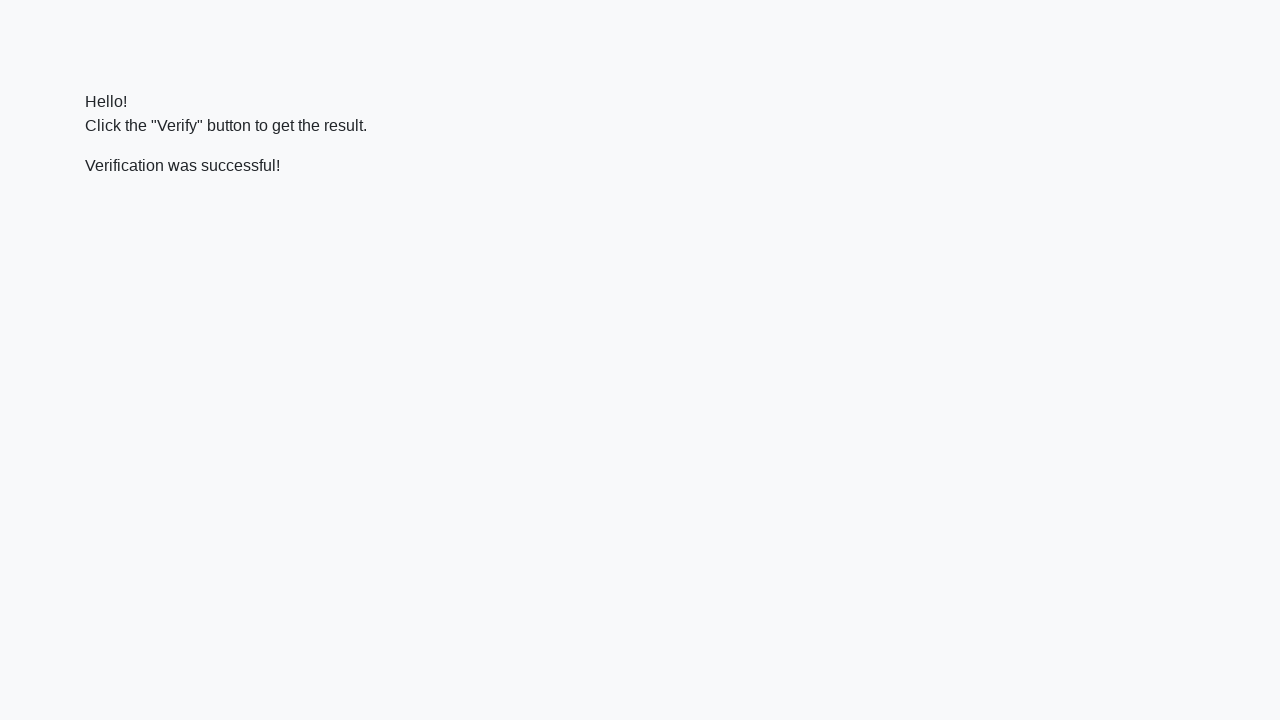

Verified that success message contains 'successful'
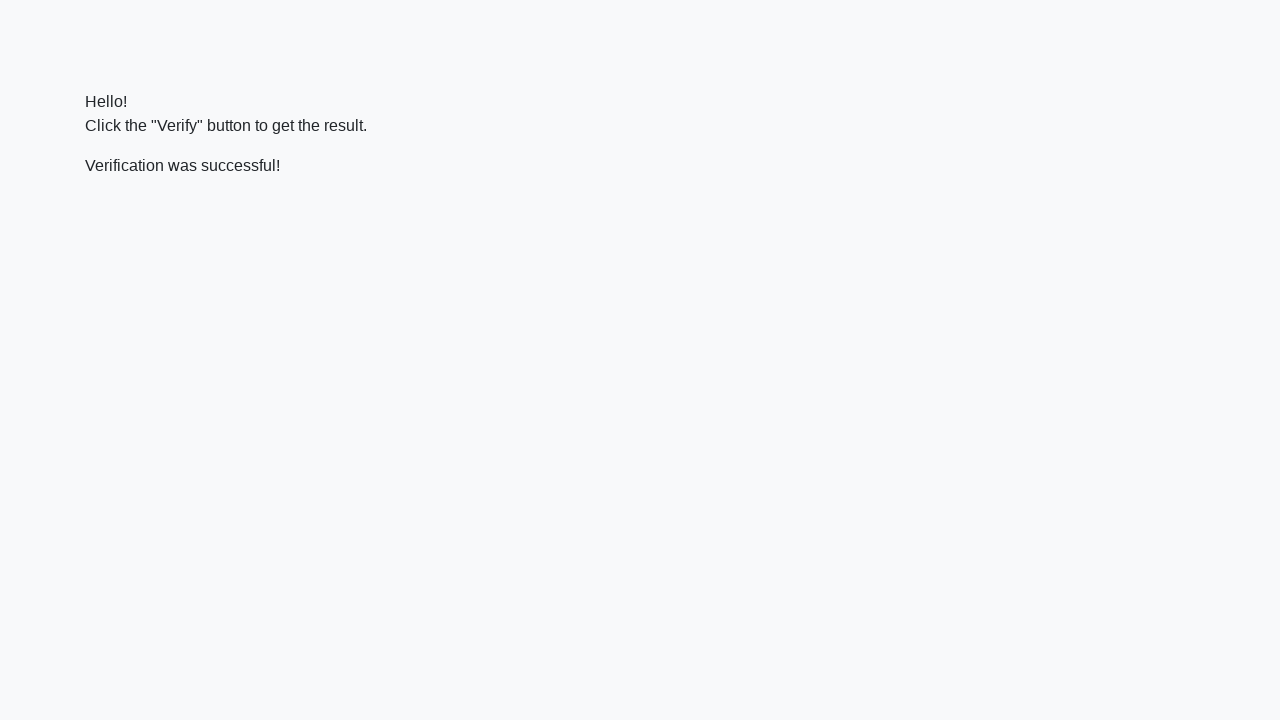

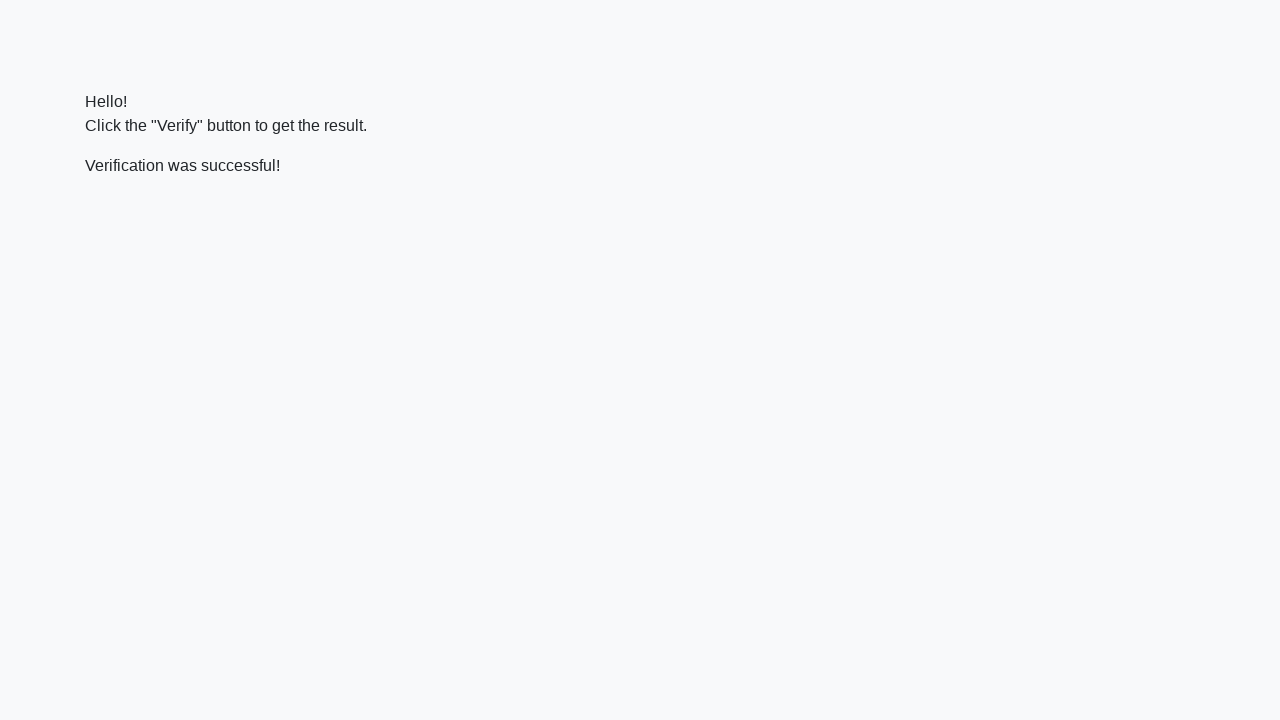